Tests submitting an empty feedback form and verifies that the confirmation page shows empty/null values for all fields.

Starting URL: https://kristinek.github.io/site/tasks/provide_feedback

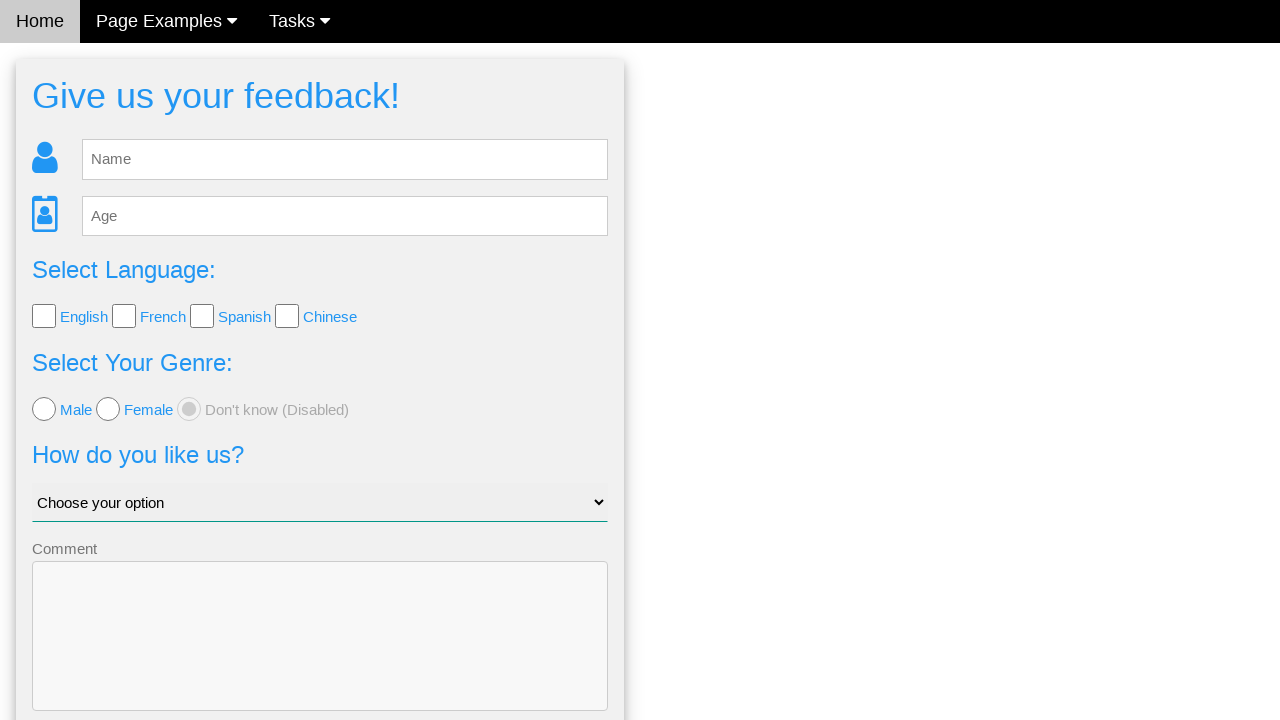

Clicked submit button without filling any feedback form fields at (320, 656) on button[type='submit'], input[type='submit'], .btn
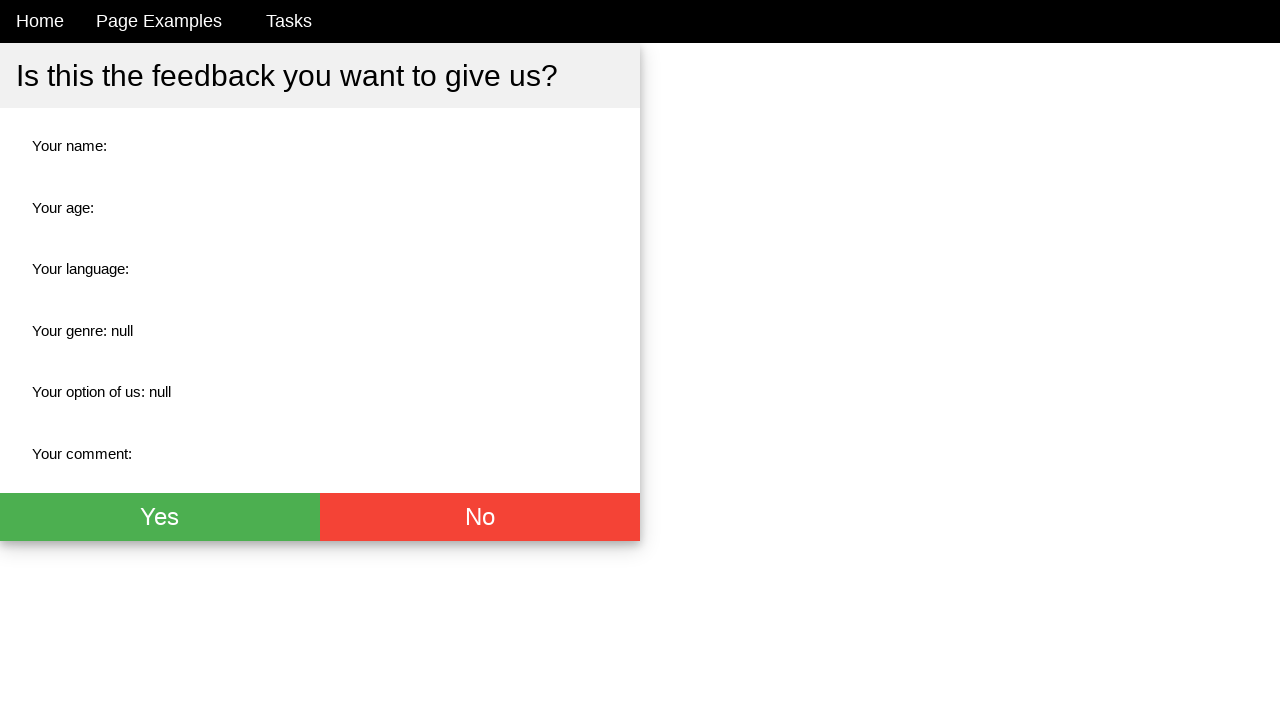

Feedback confirmation page loaded and 'Yes' button is visible
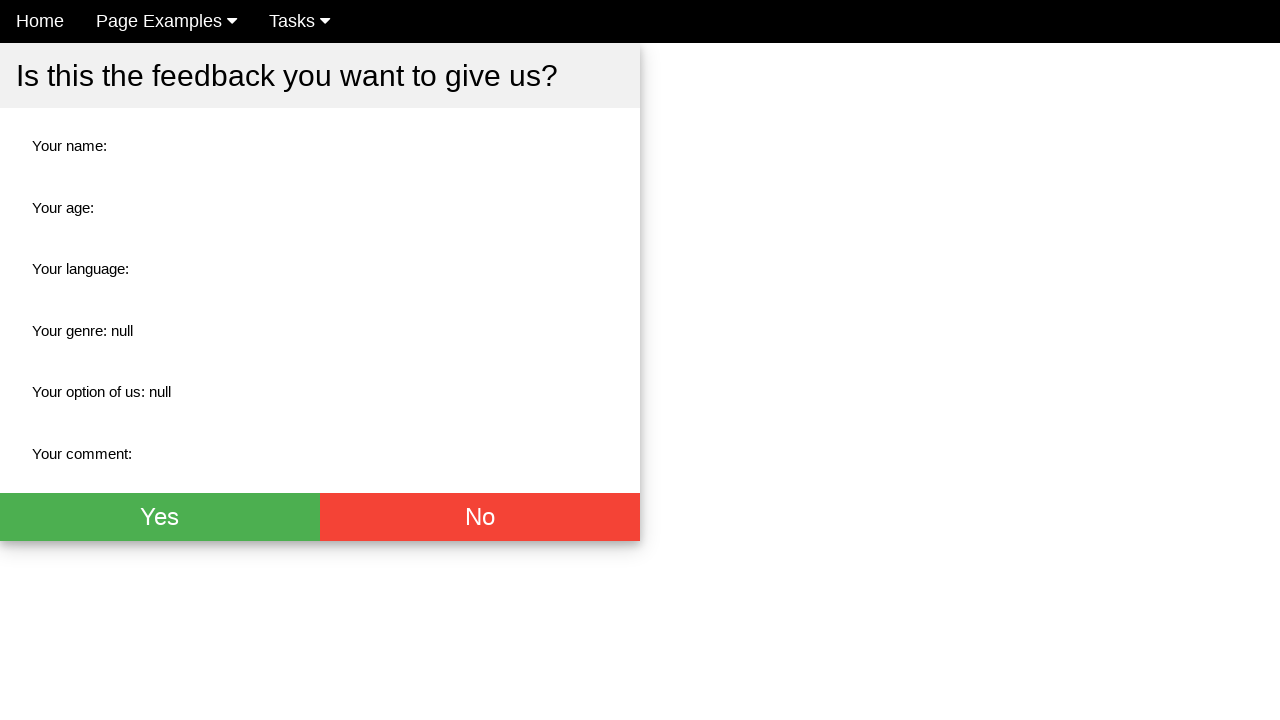

Verified 'No' button is present on confirmation page
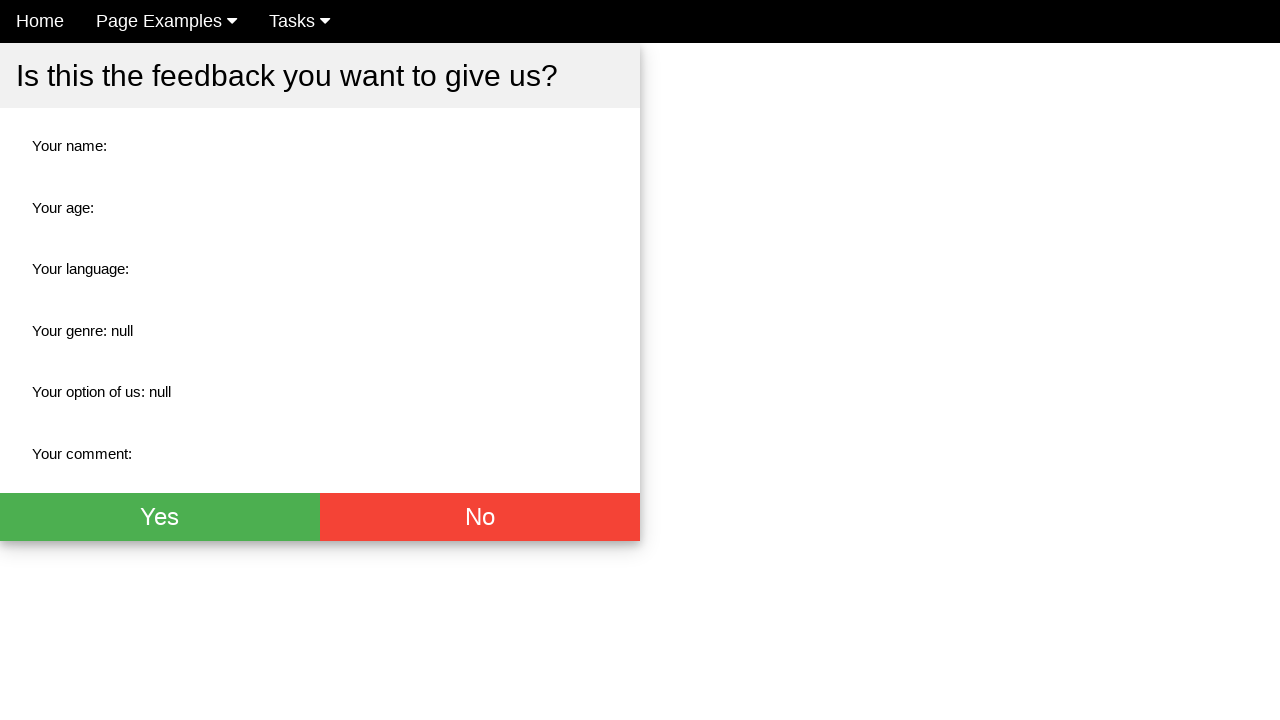

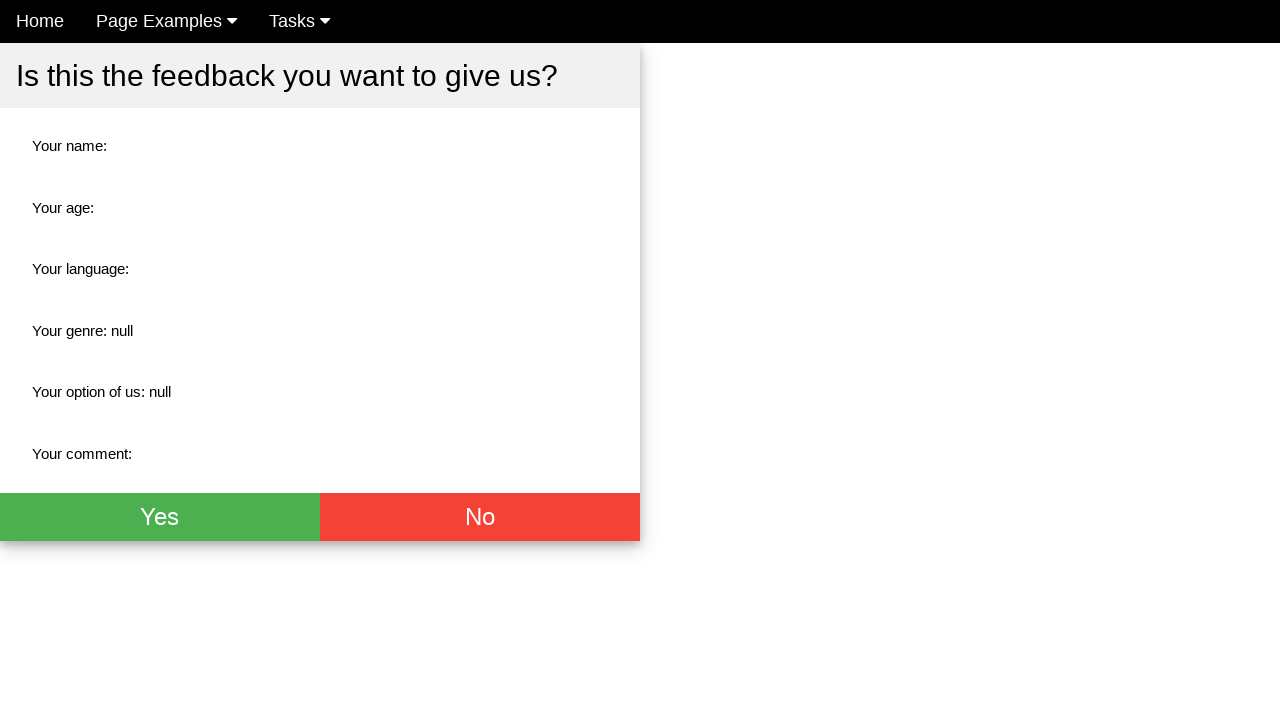